Tests form submission by filling required fields and submitting, then verifying success message

Starting URL: https://www.selenium.dev/selenium/web/web-form.html

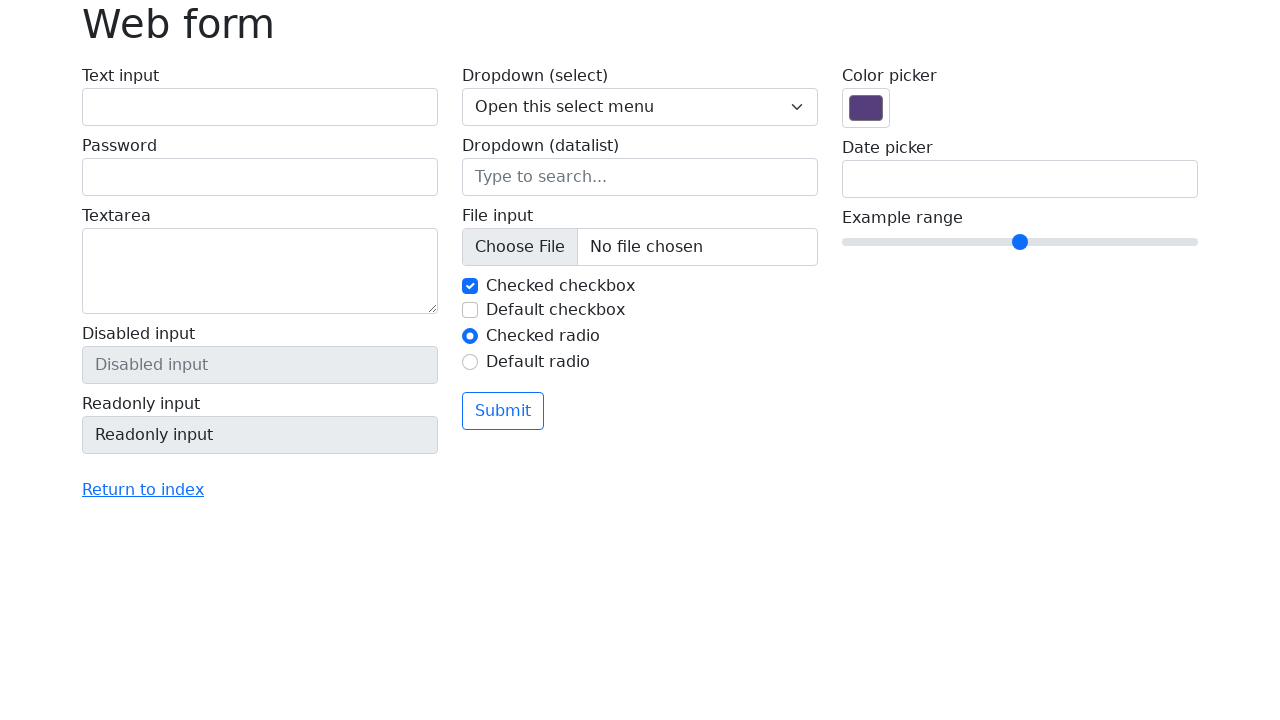

Filled text input field with 'Test submission text' on #my-text-id
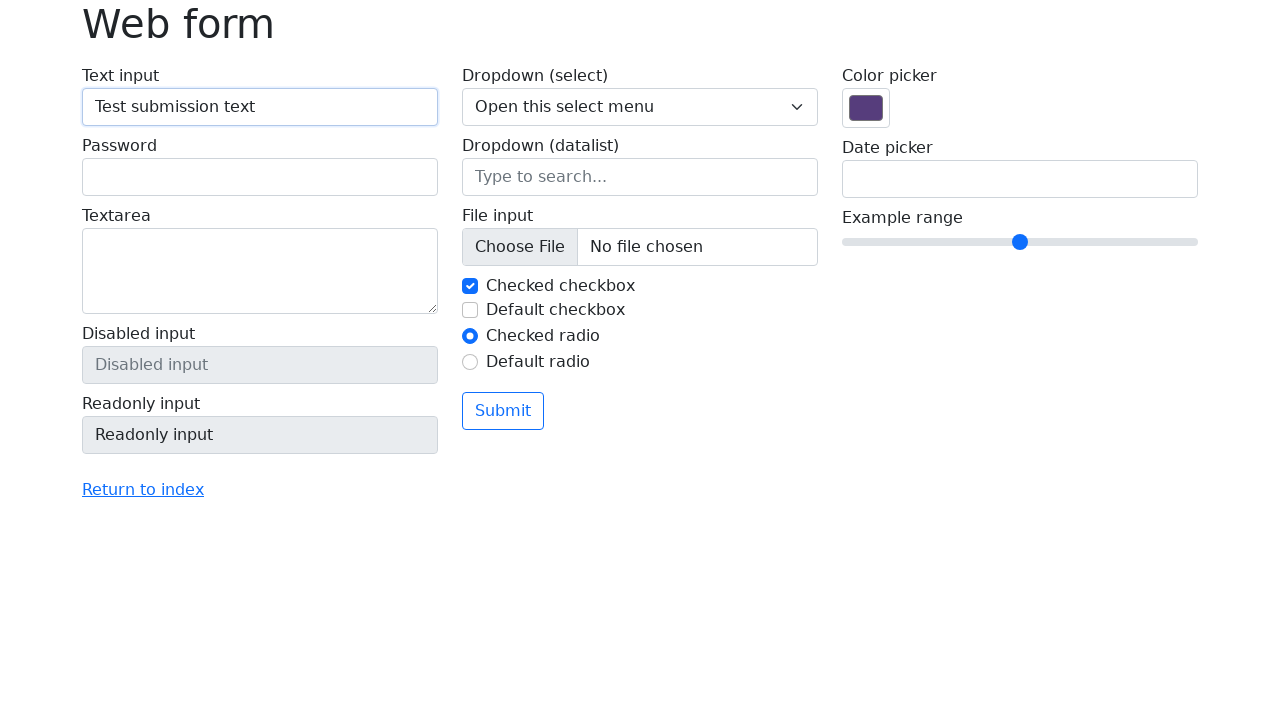

Filled password field with 'TestPassword456' on input[name='my-password']
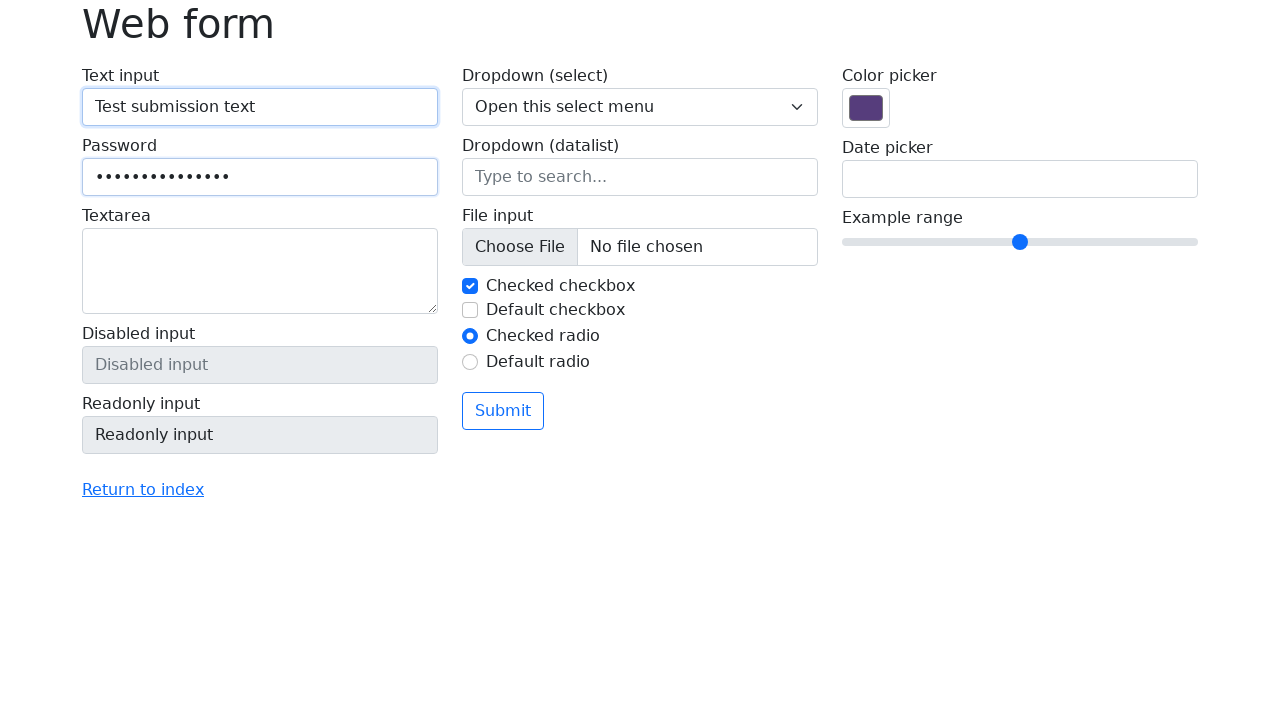

Clicked submit button to submit the form at (503, 411) on button[type='submit']
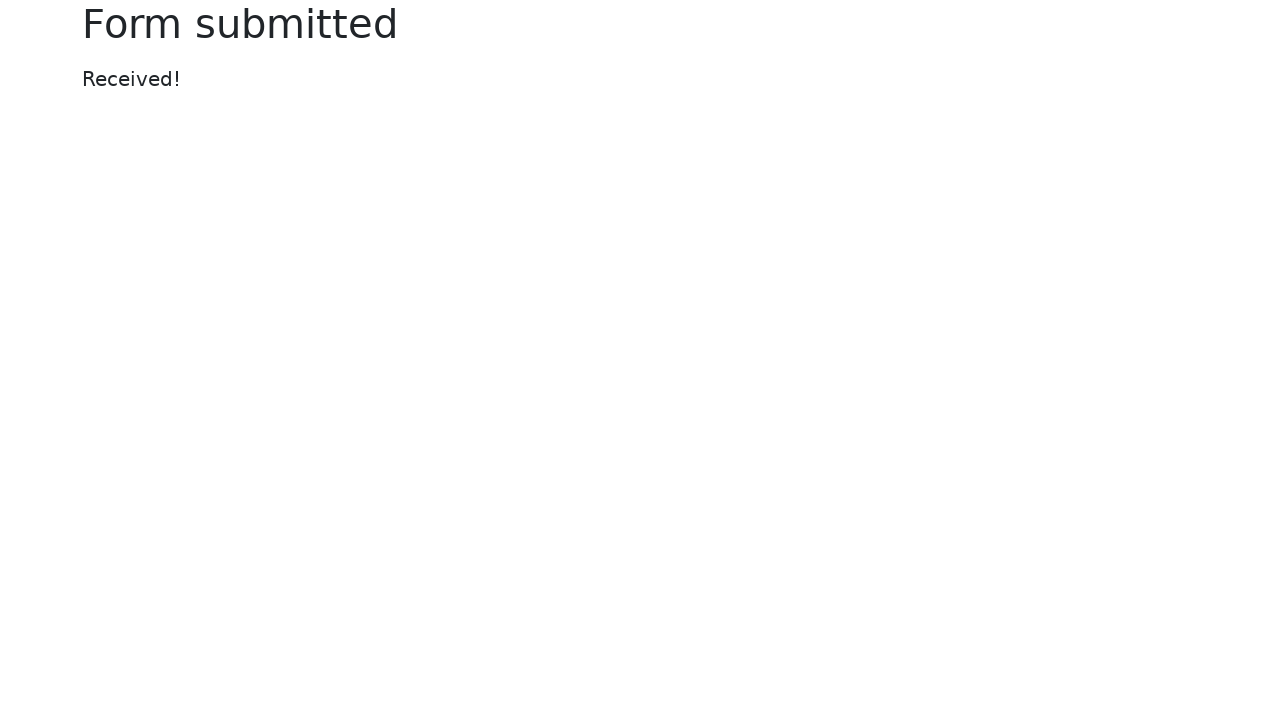

Success message appeared after form submission
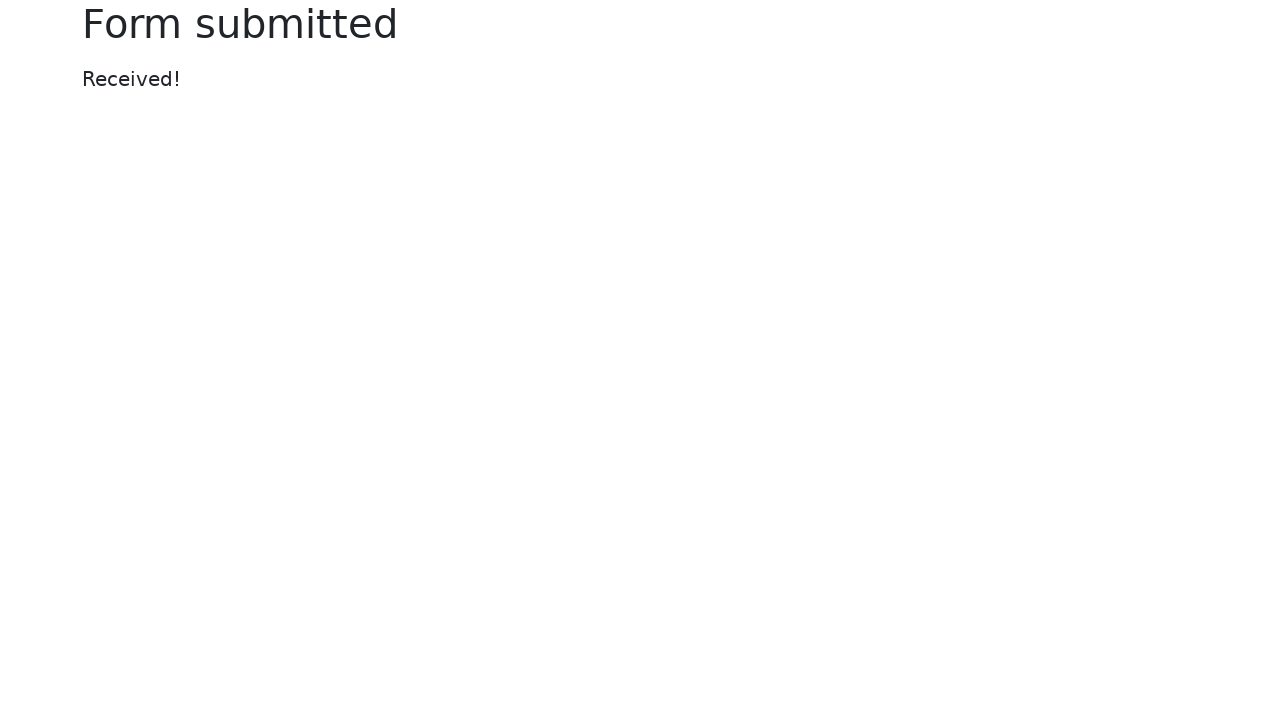

Verified that heading contains 'Form submitted' text
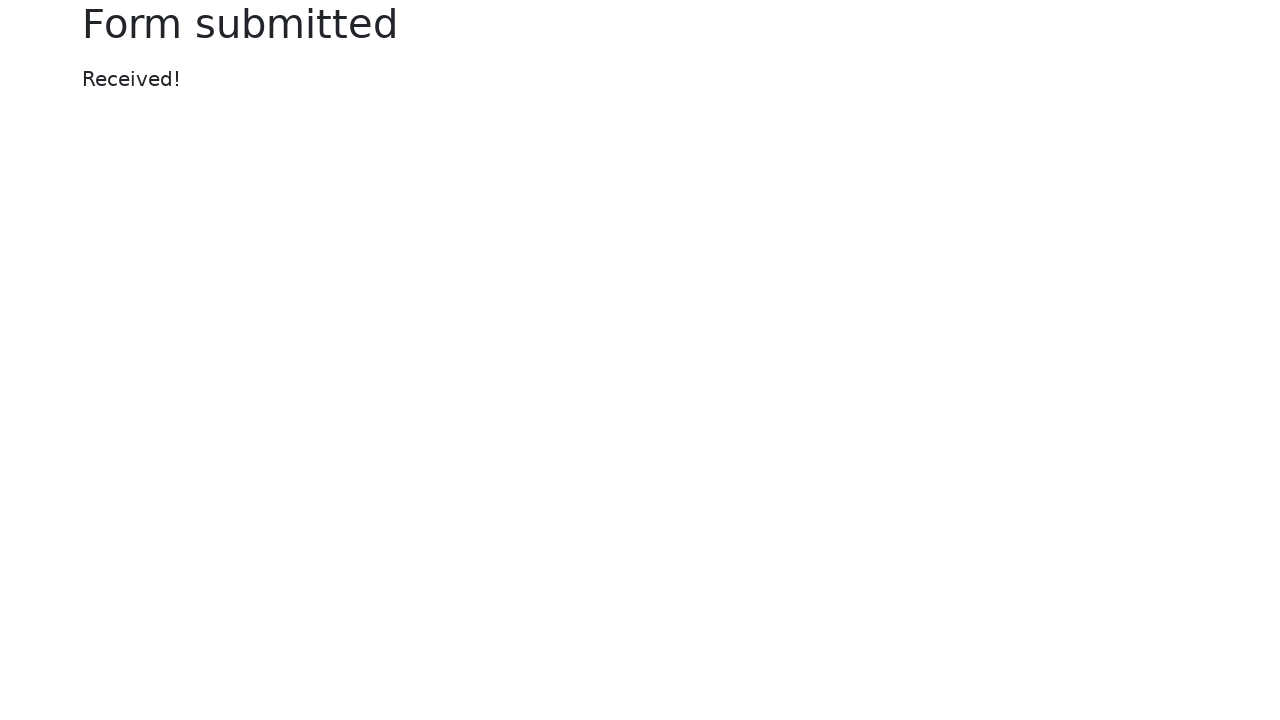

Verified that the success message is visible on the page
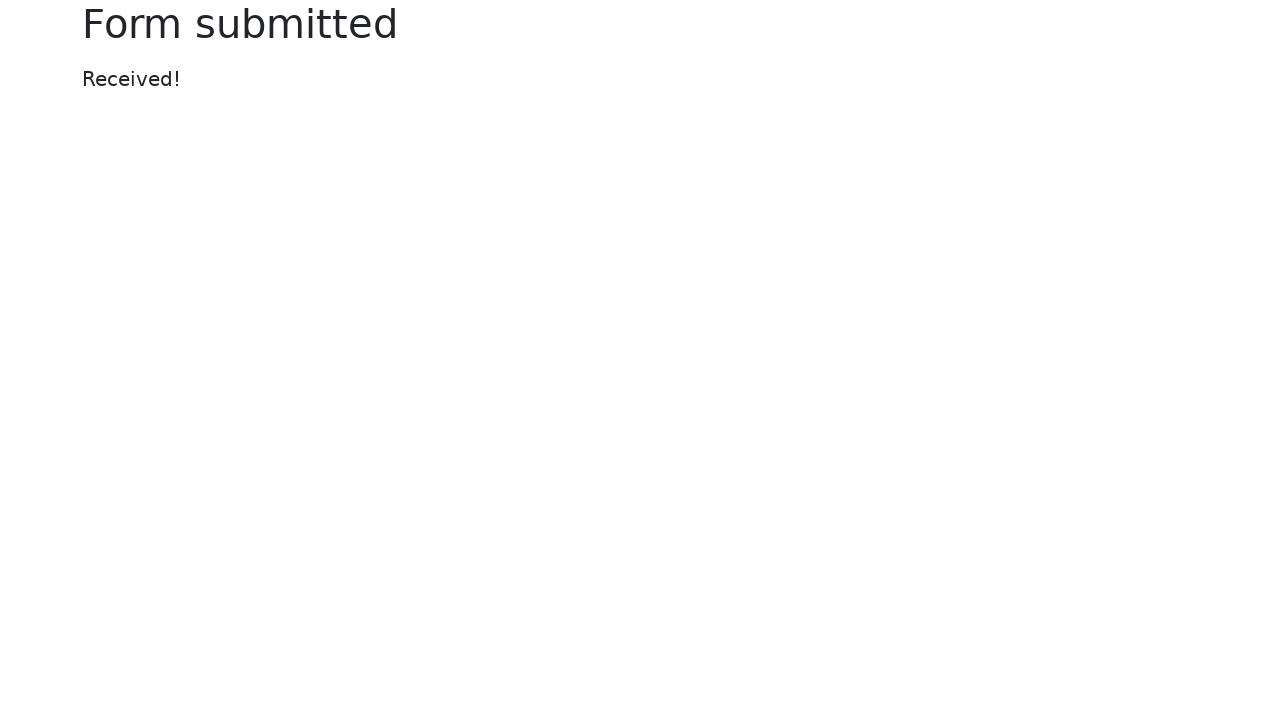

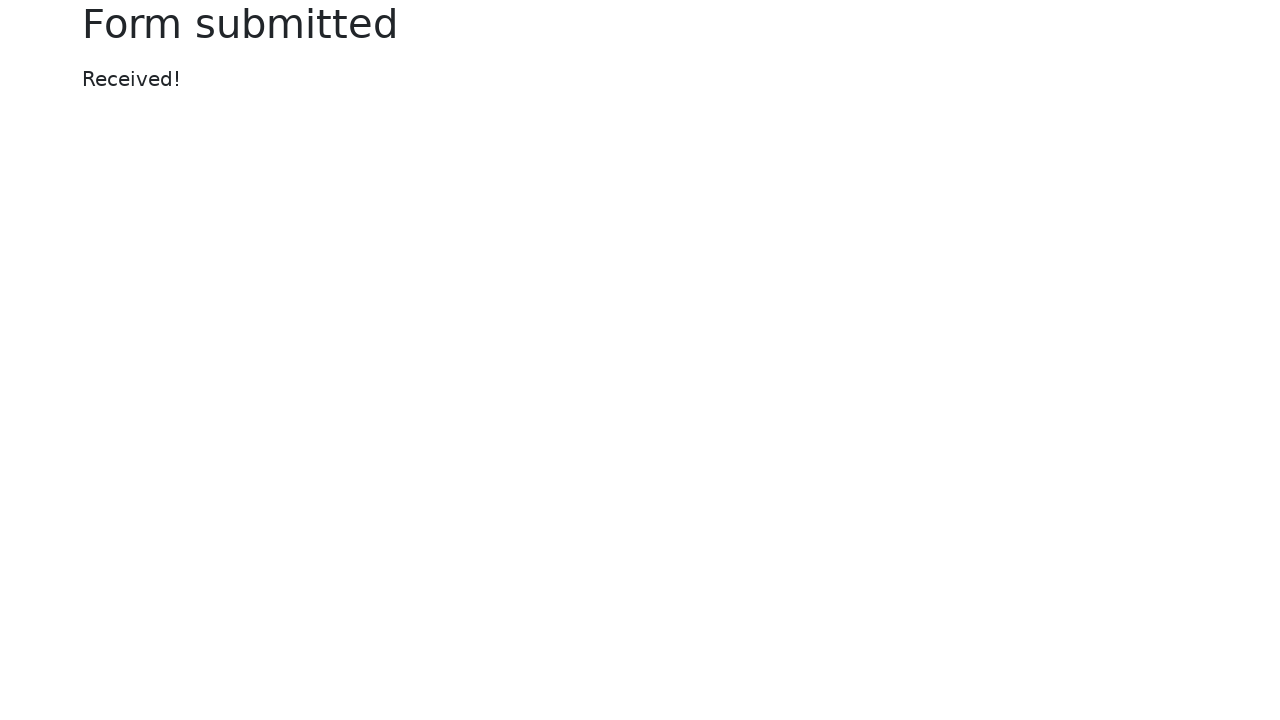